Tests interaction with show/hide functionality by hiding a text box, entering text via JavaScript, and then showing it again

Starting URL: https://rahulshettyacademy.com/AutomationPractice/

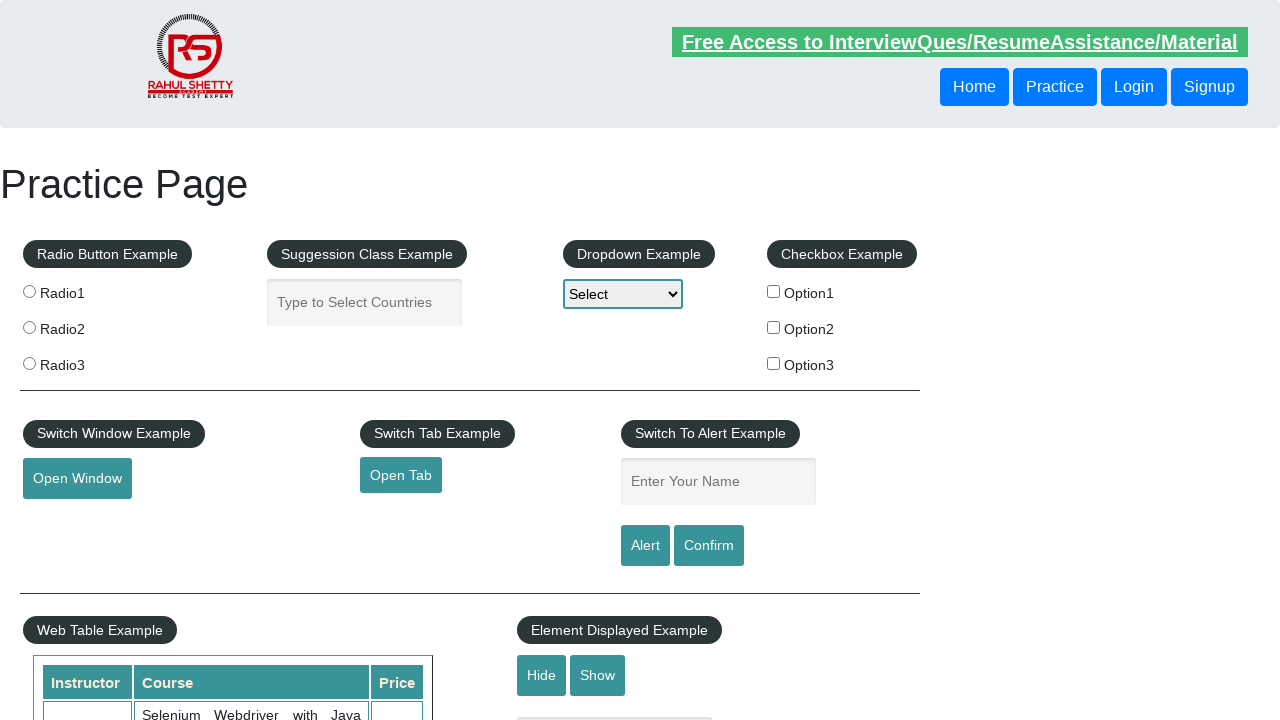

Scrolled to Element Displayed Example section
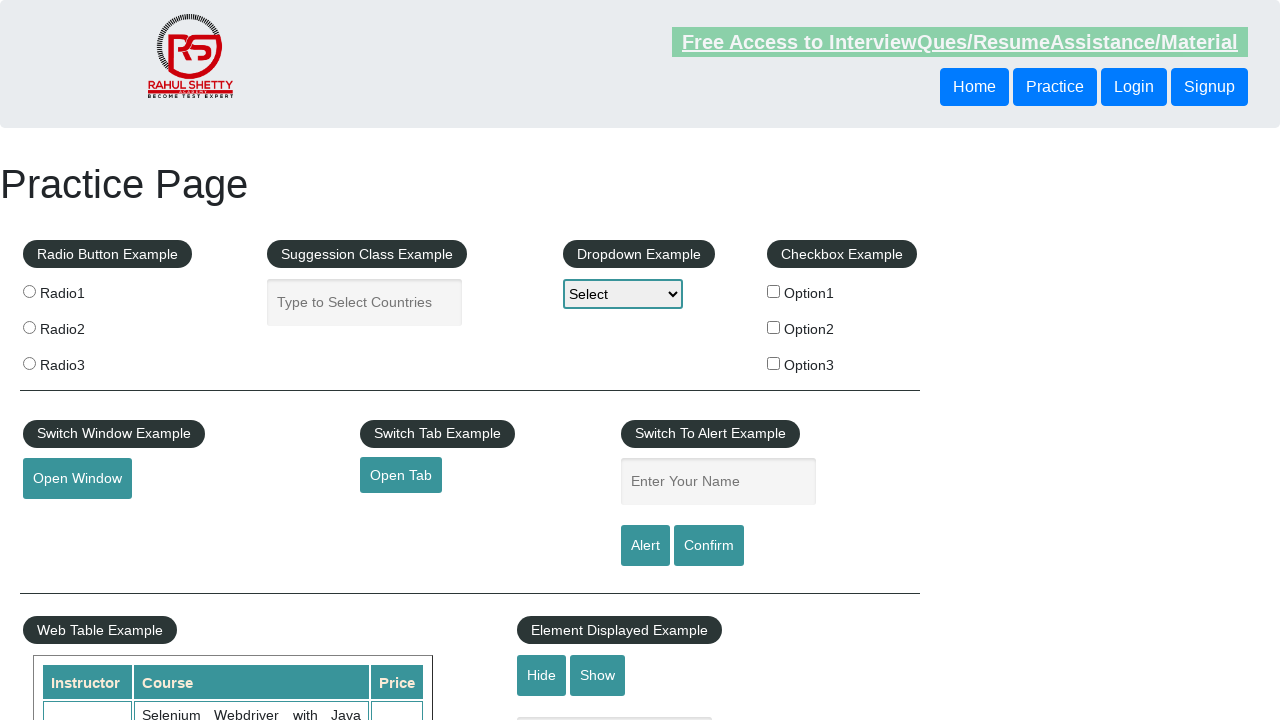

Clicked hide button to hide the text box at (542, 675) on #hide-textbox
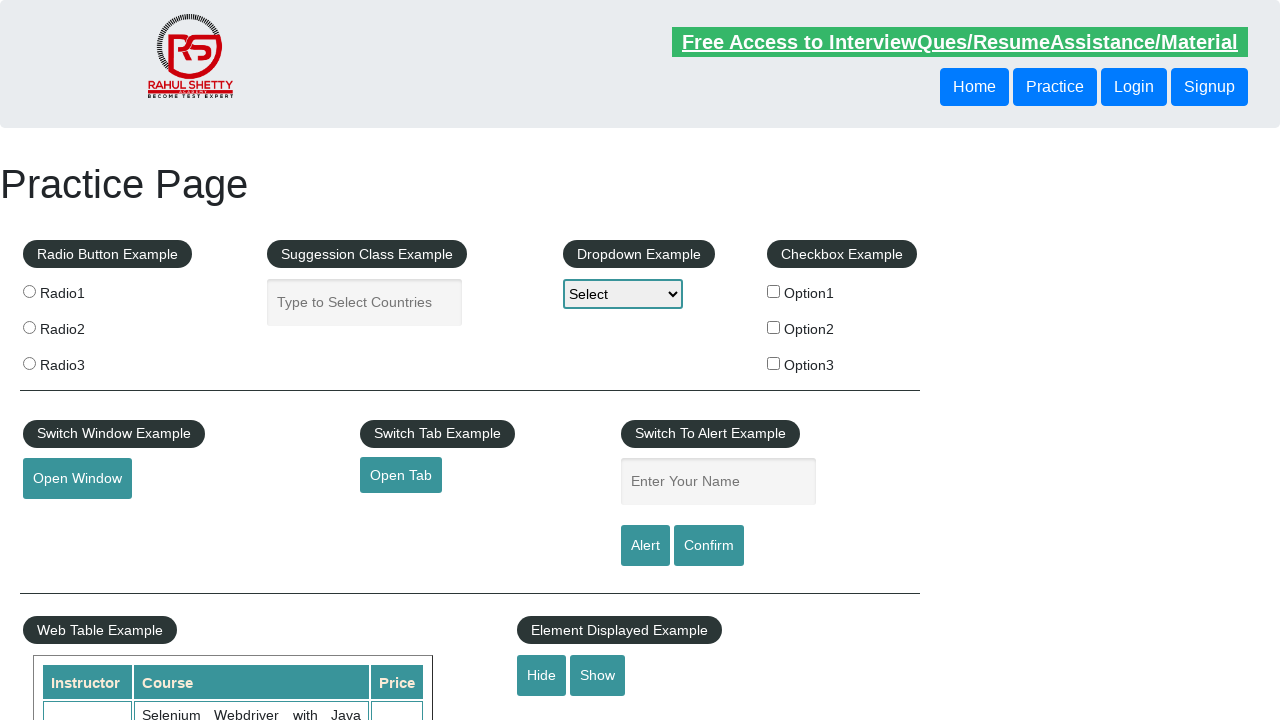

Entered 'Hello' into hidden text field using JavaScript
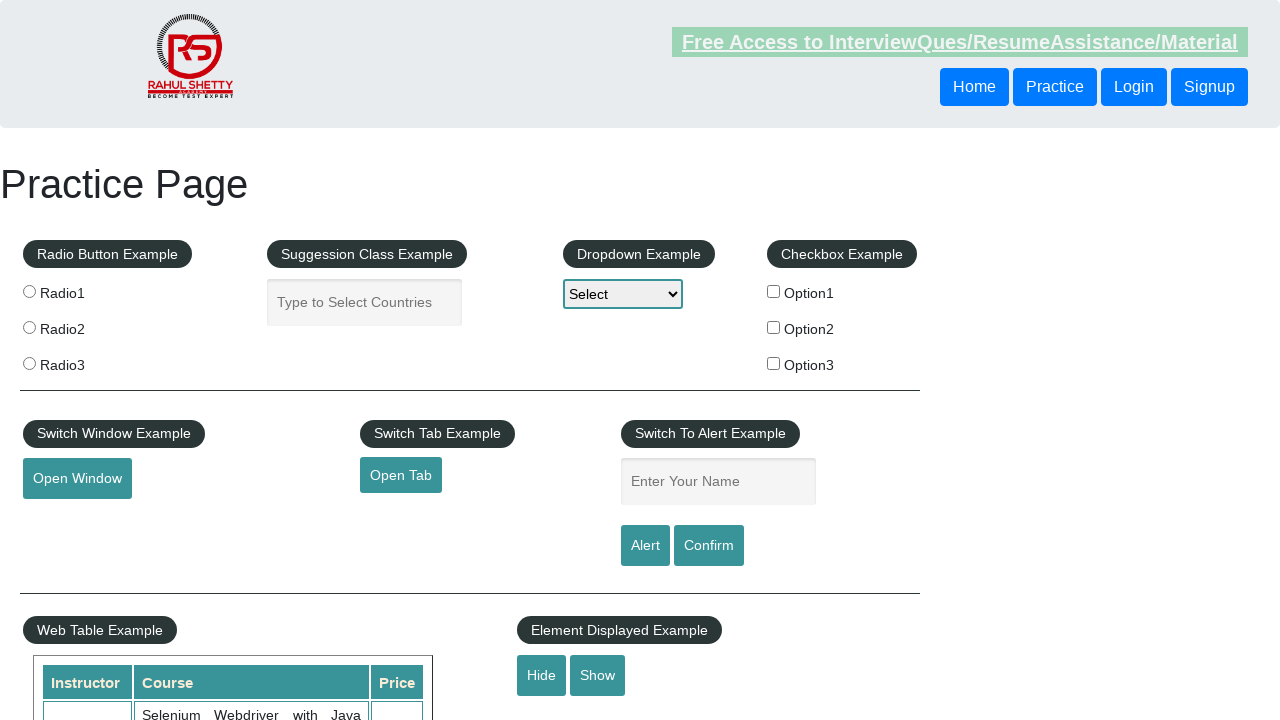

Clicked show button to display the text box again at (598, 675) on #show-textbox
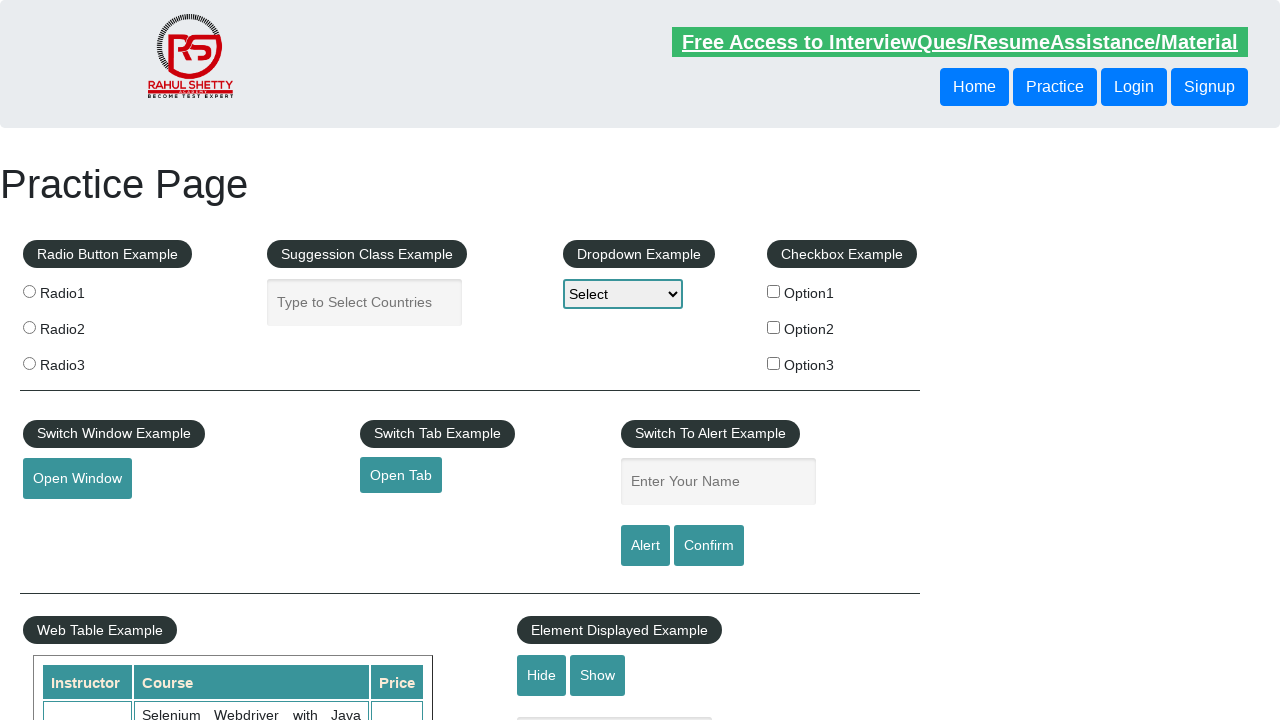

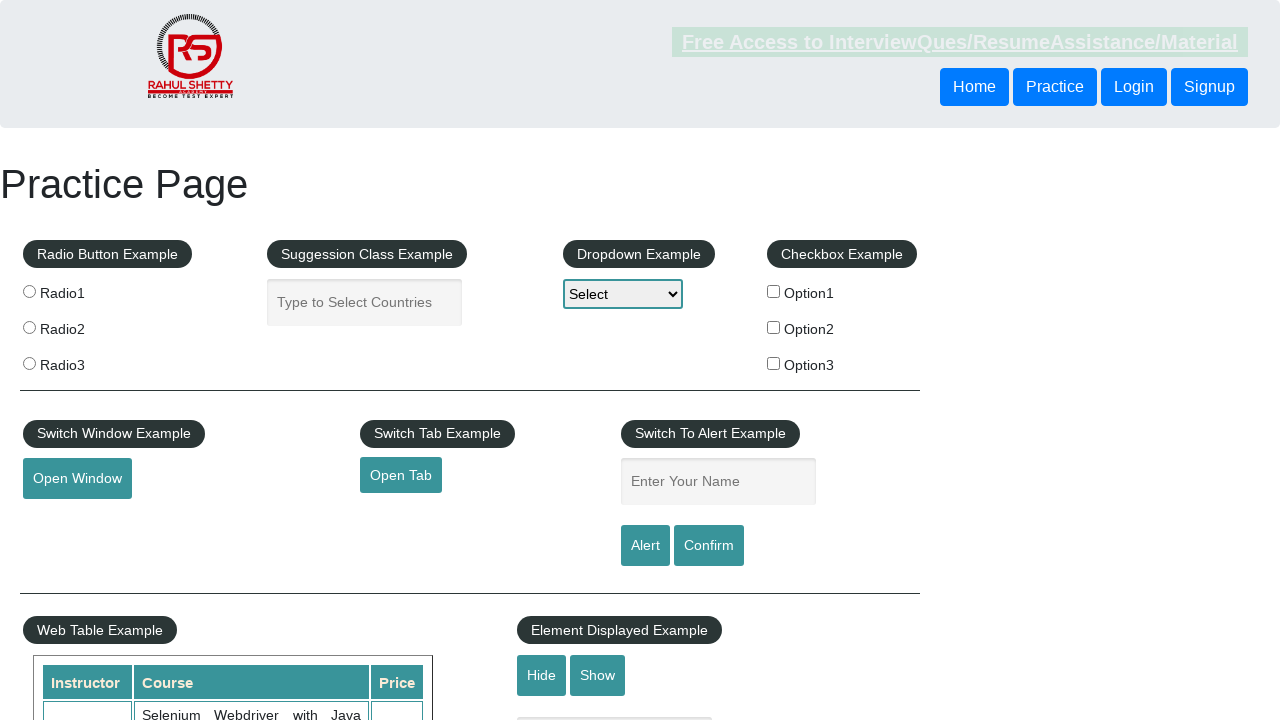